Tests that clicking the Bad Request link displays a status message containing "Bad Request"

Starting URL: https://demoqa.com/links

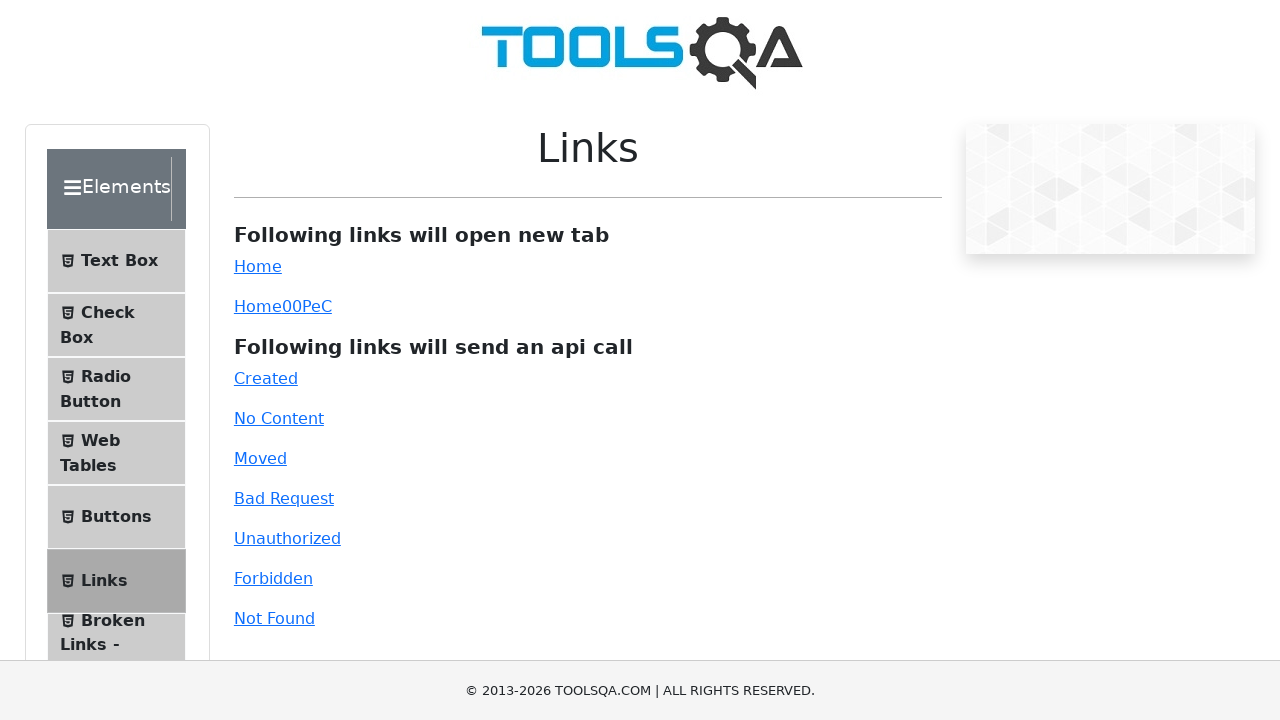

Clicked the Bad Request link at (284, 498) on a#bad-request
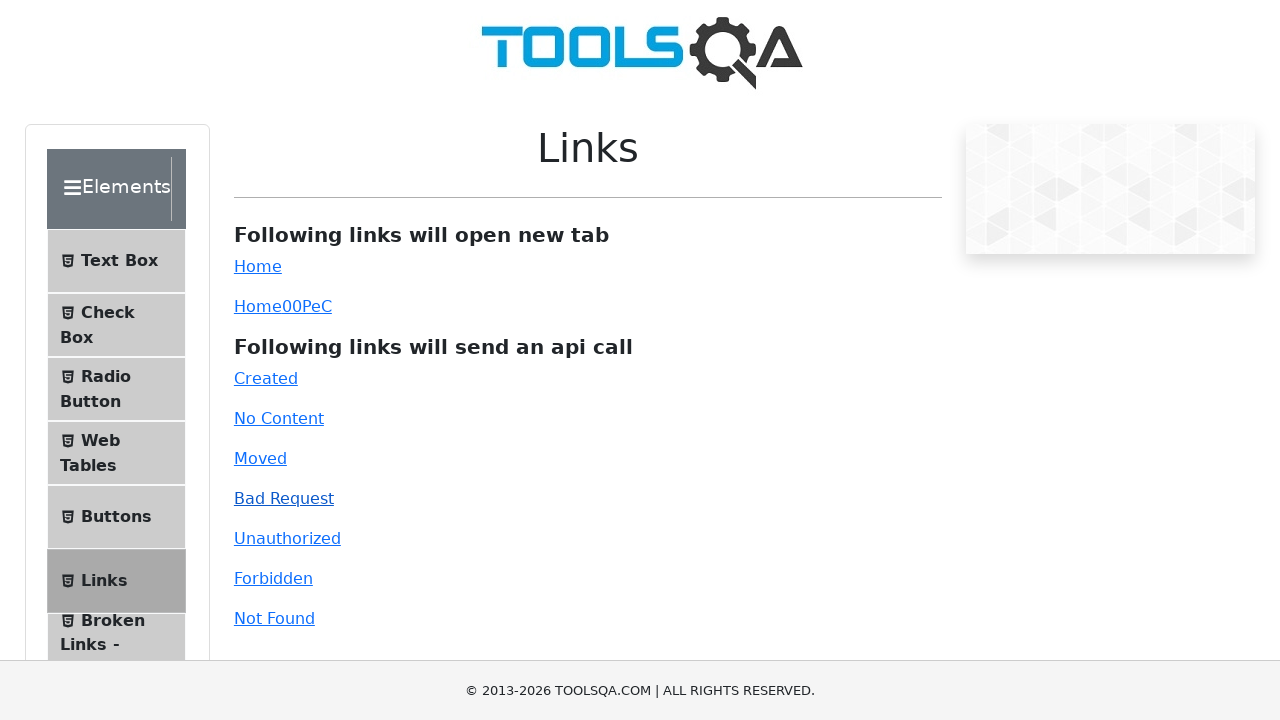

Waited for response message to appear
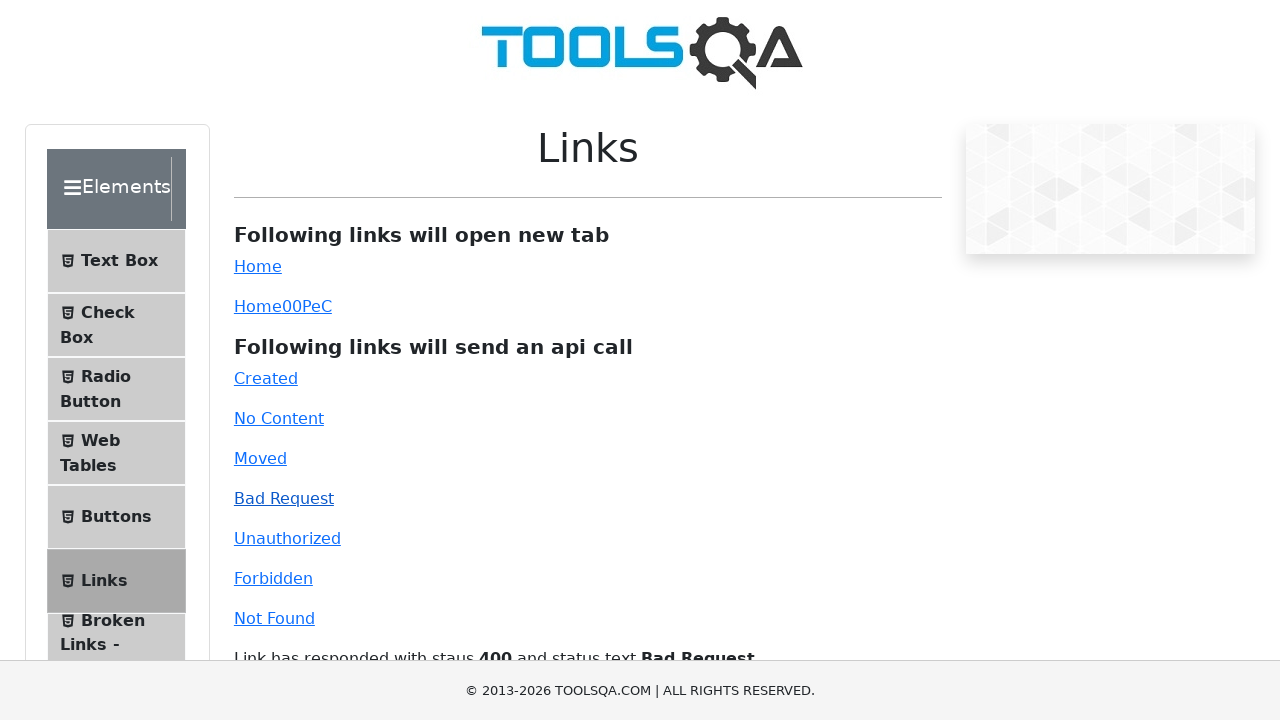

Verified that response message contains 'Bad Request'
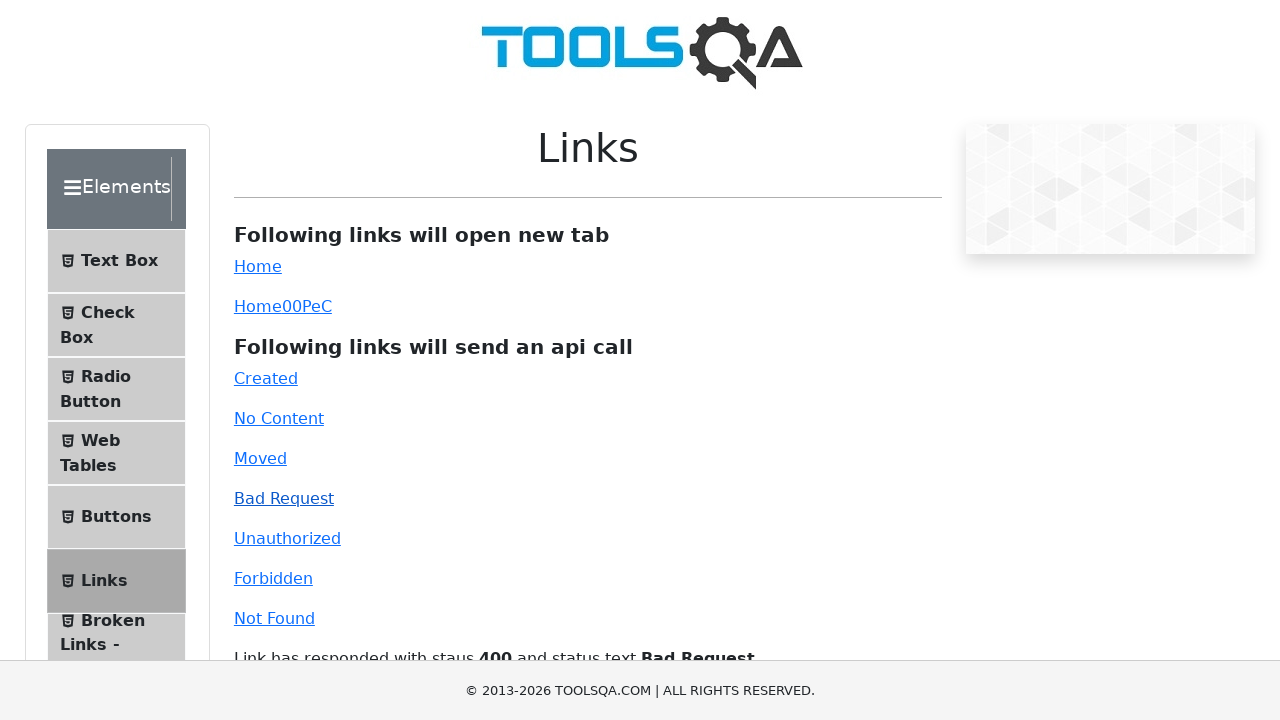

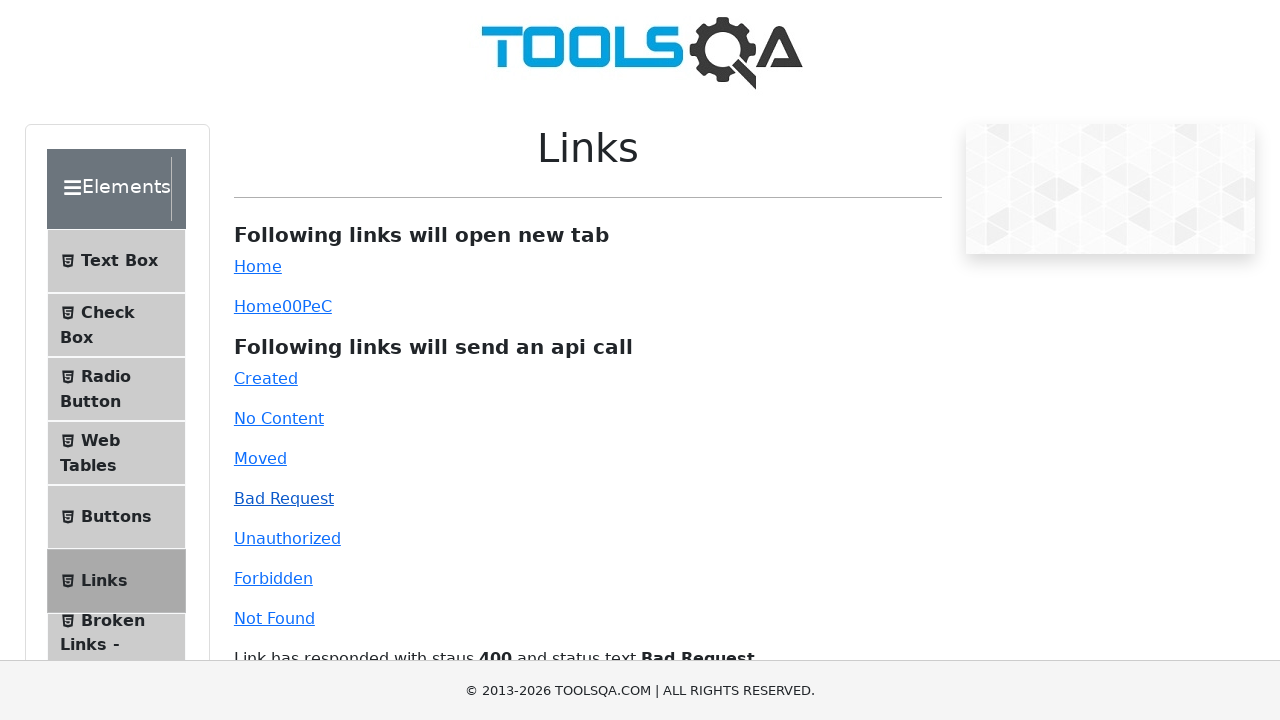